Tests iframe interaction and clicks on navigation within an iframe

Starting URL: https://rahulshettyacademy.com/AutomationPractice/

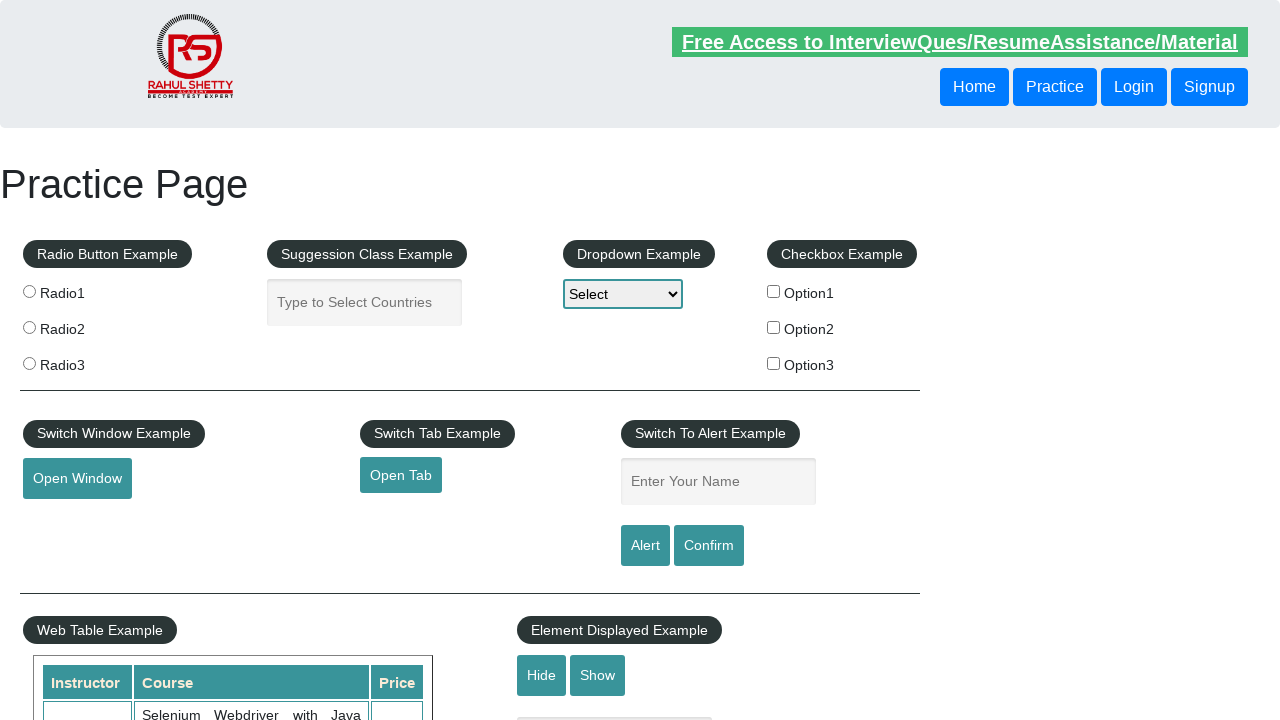

Located iframe with ID 'courses-iframe'
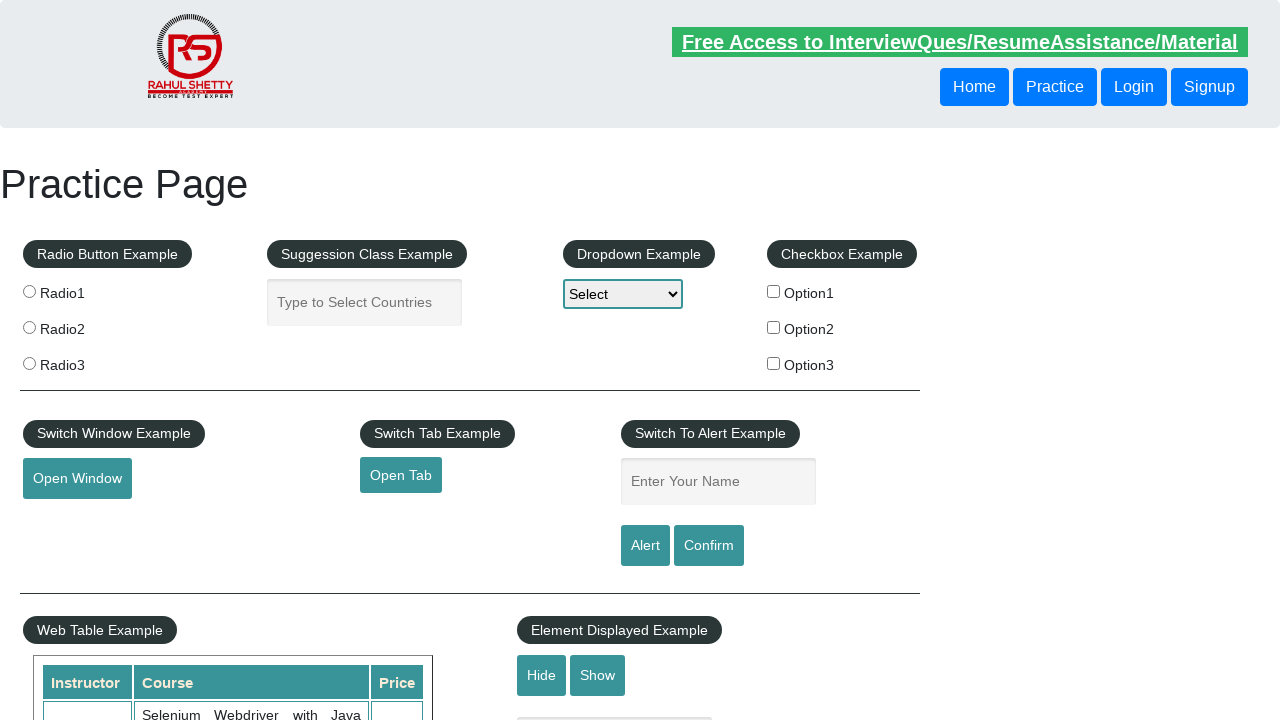

Clicked on third navigation item within iframe at (307, 360) on #courses-iframe >> internal:control=enter-frame >> li:nth-of-type(3) > .new-navb
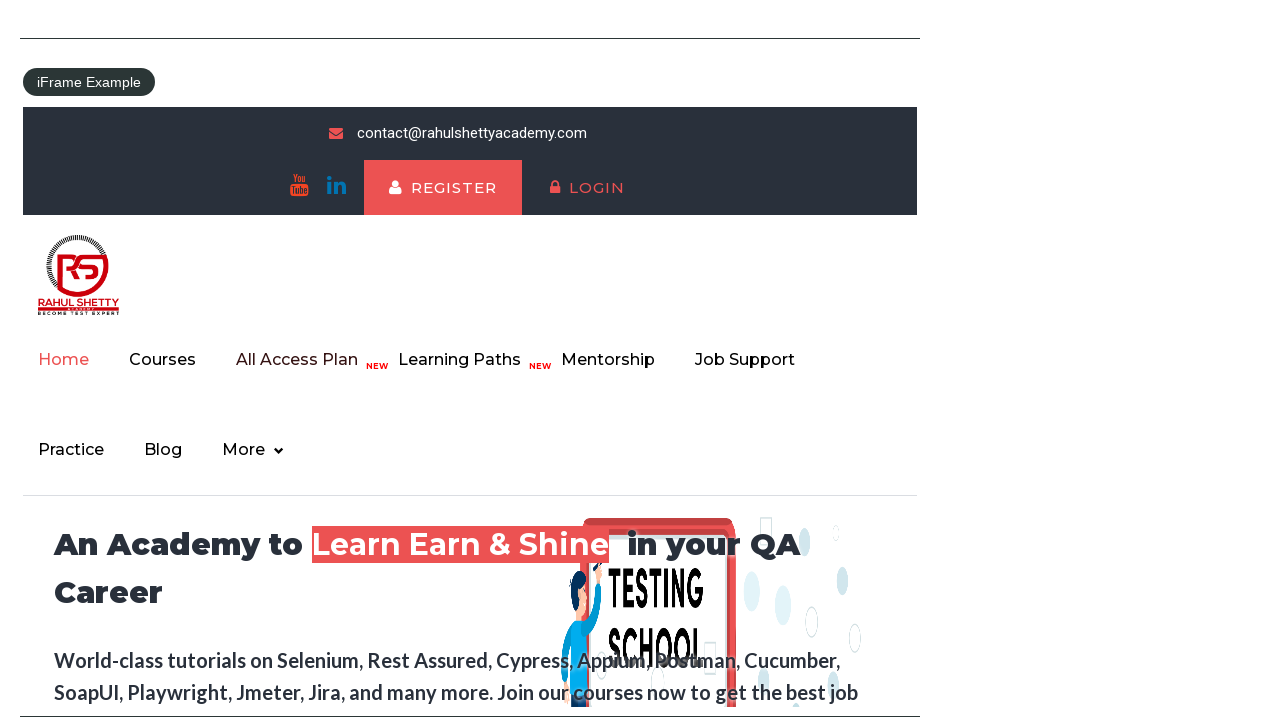

Text heading element became visible after navigation
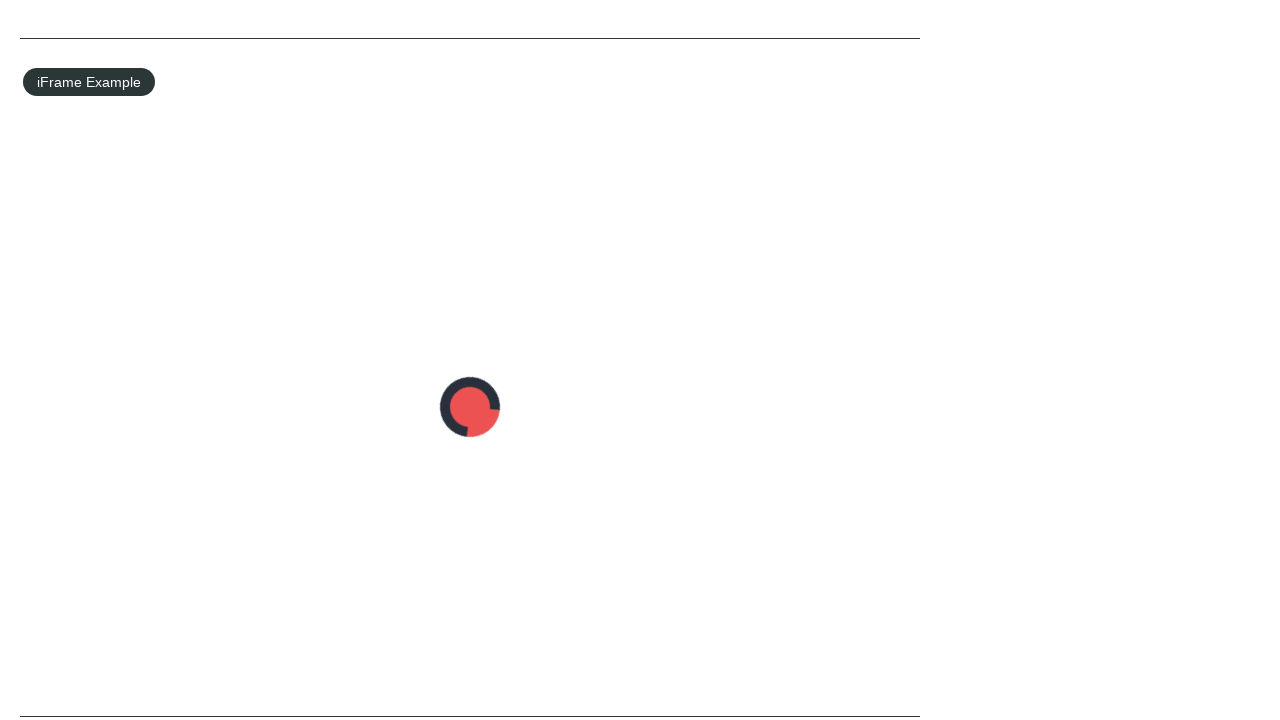

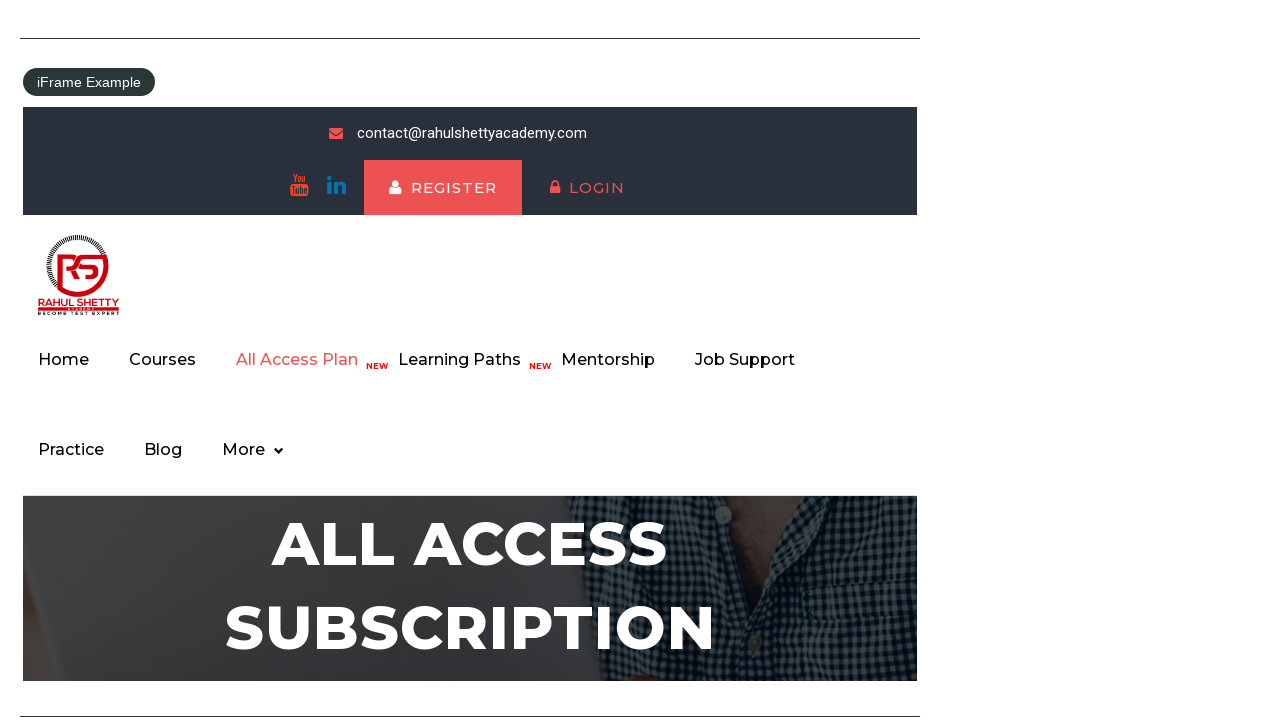